Tests drag and drop functionality by dragging an element from column A to column B and verifying the elements swap positions.

Starting URL: https://practice.expandtesting.com/drag-and-drop

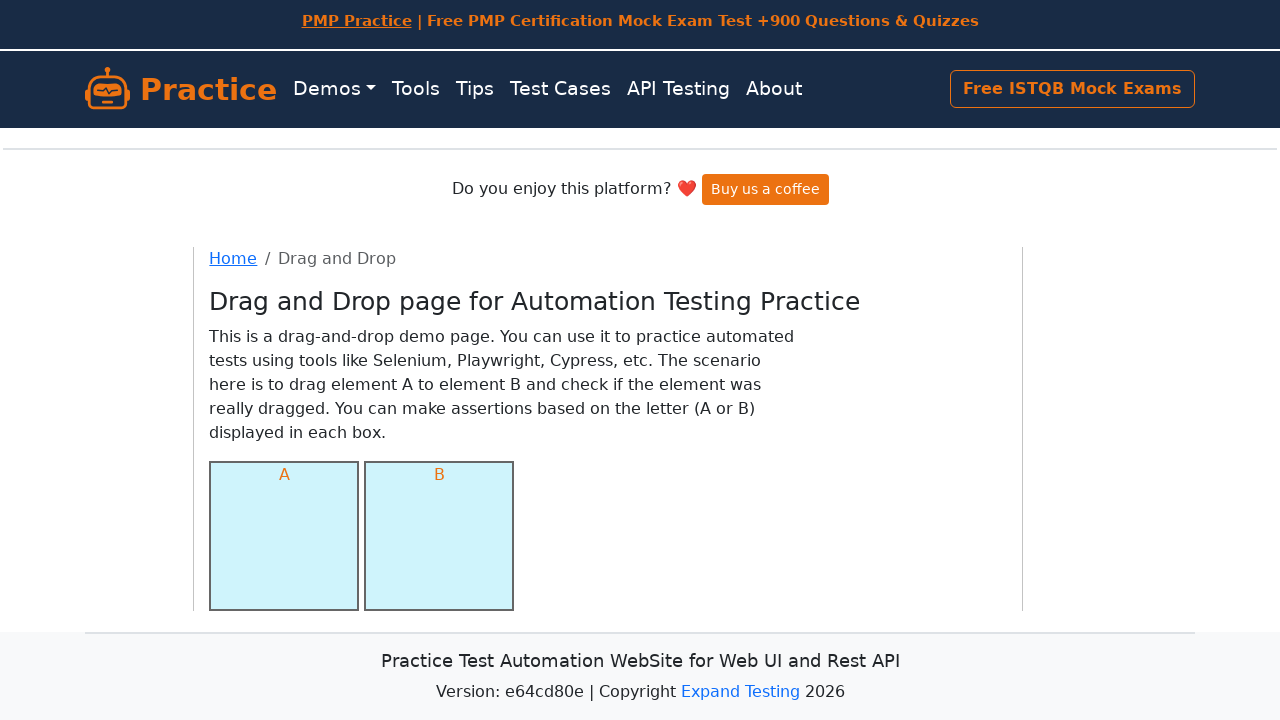

Waited for source element in column A to be visible
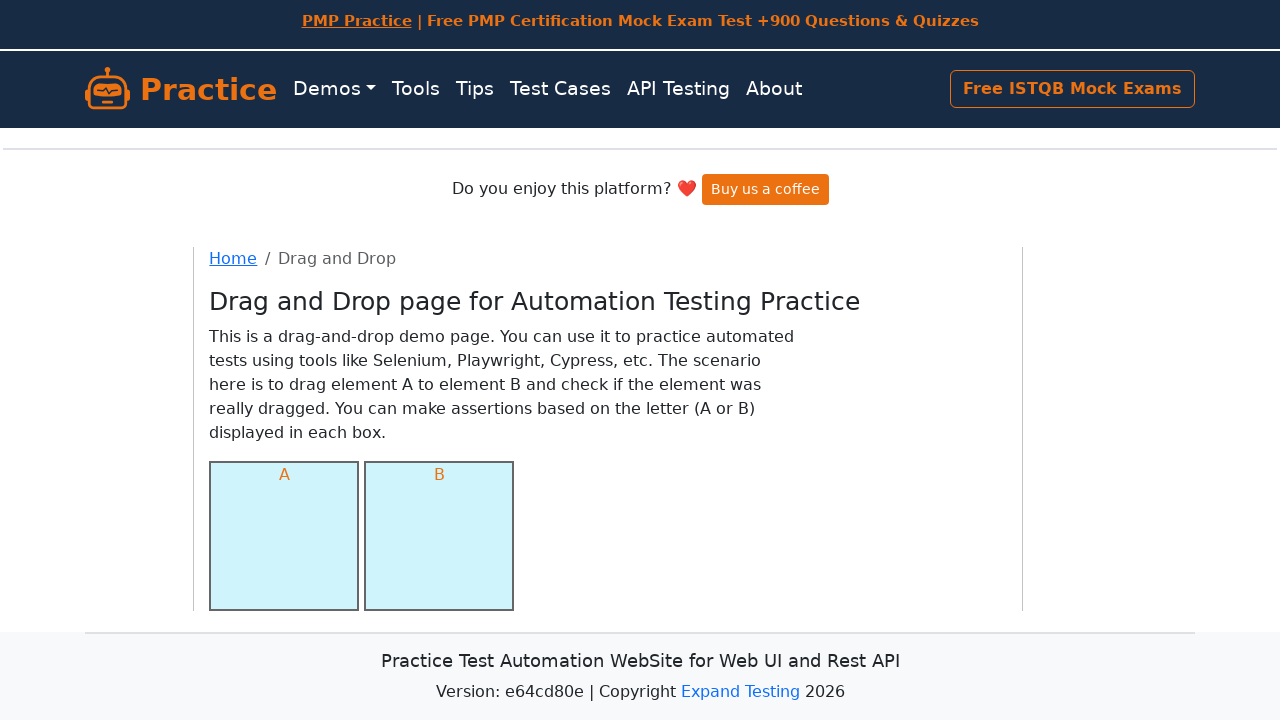

Waited for target element in column B to be visible
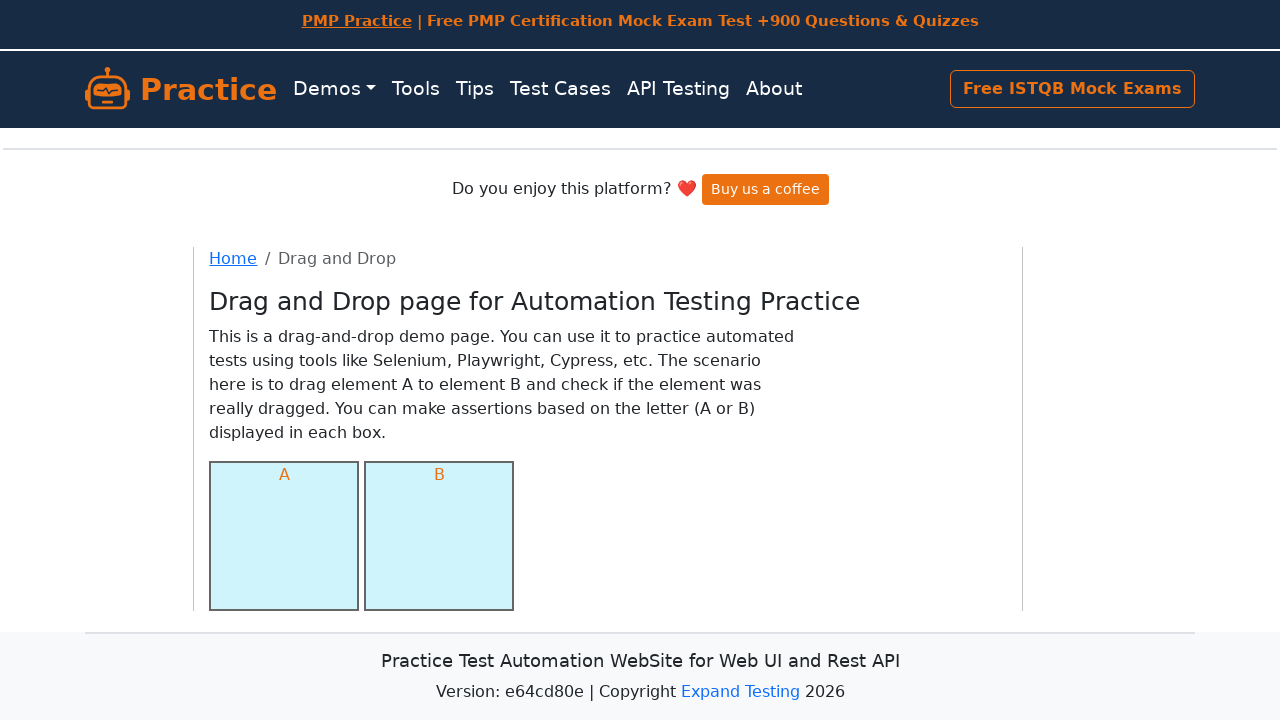

Captured initial source text: 'A'
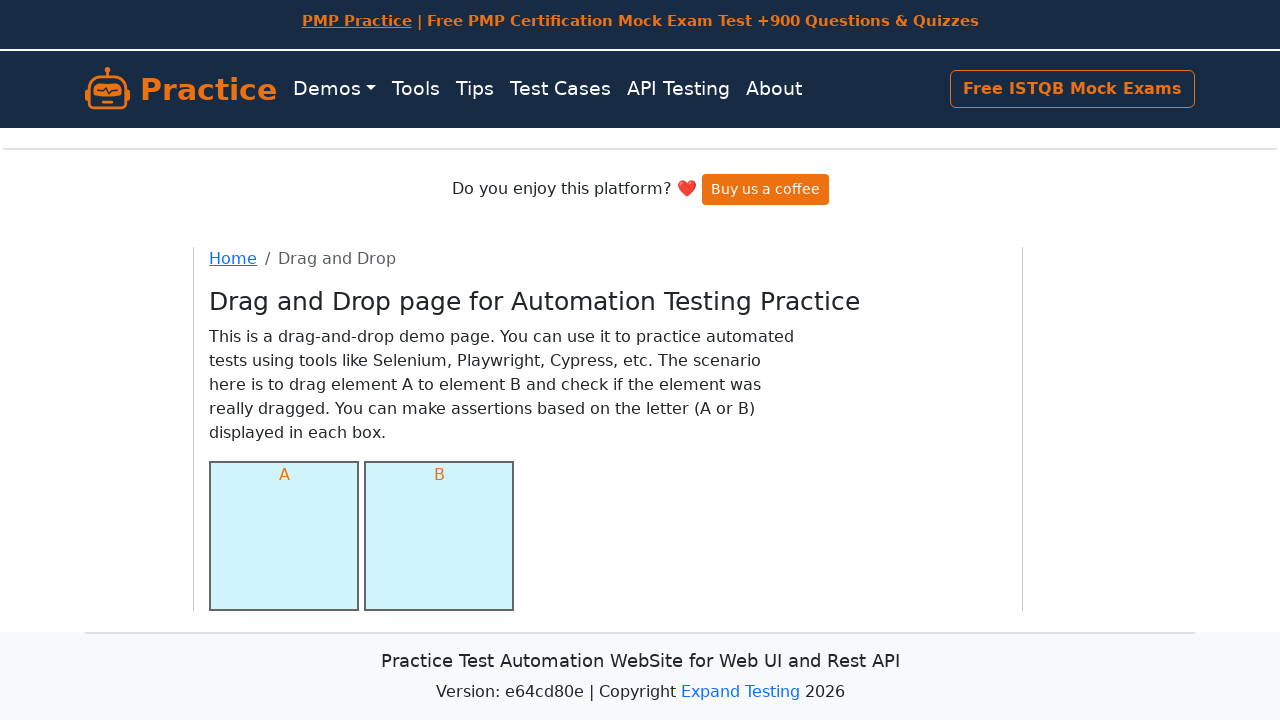

Captured initial target text: 'B'
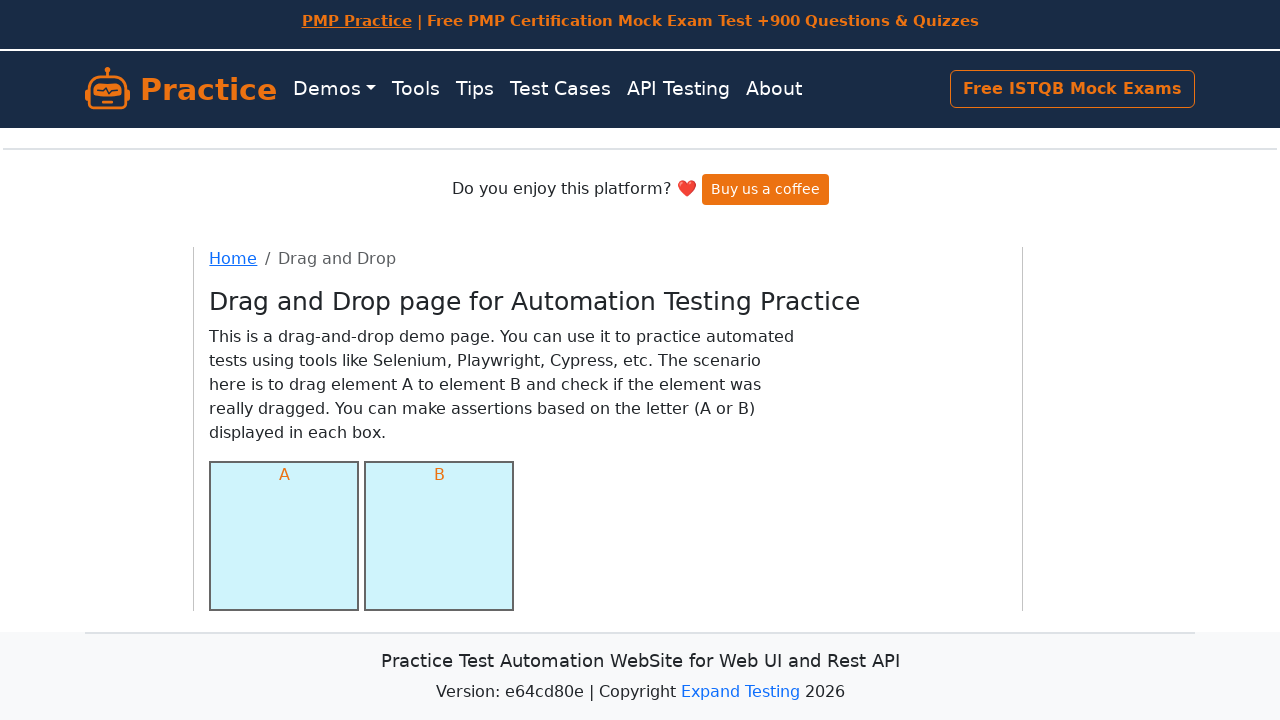

Set viewport size to 1024x768 pixels
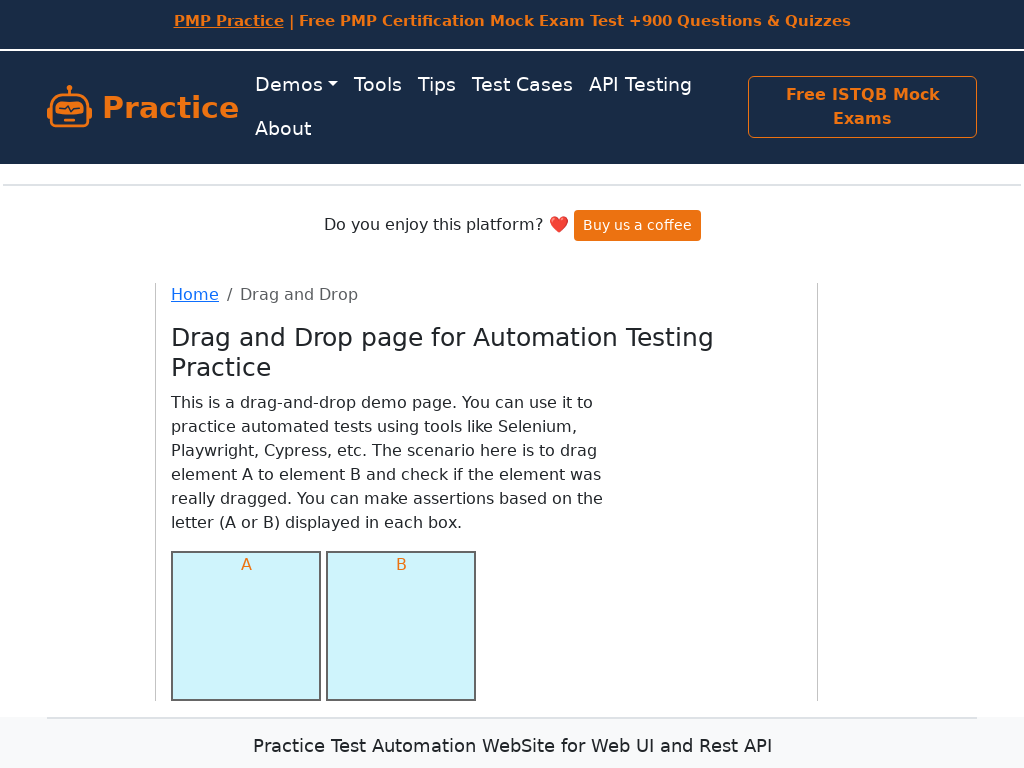

Dragged element from column A to column B at (401, 626)
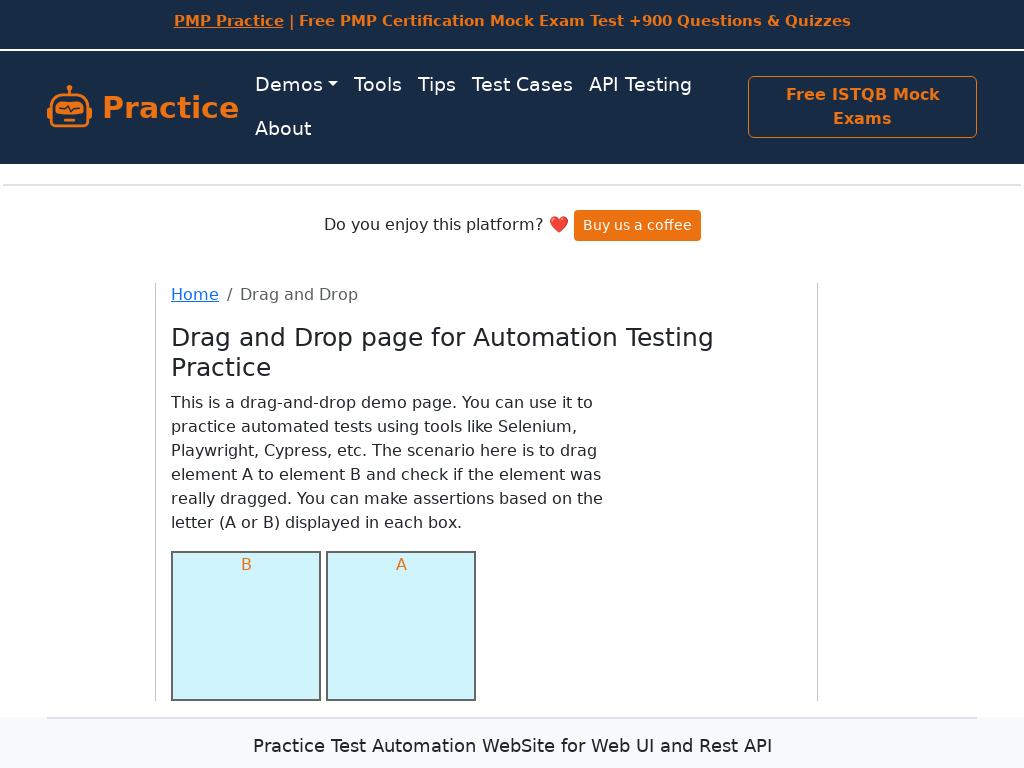

Waited 1000ms for drag and drop animation to complete
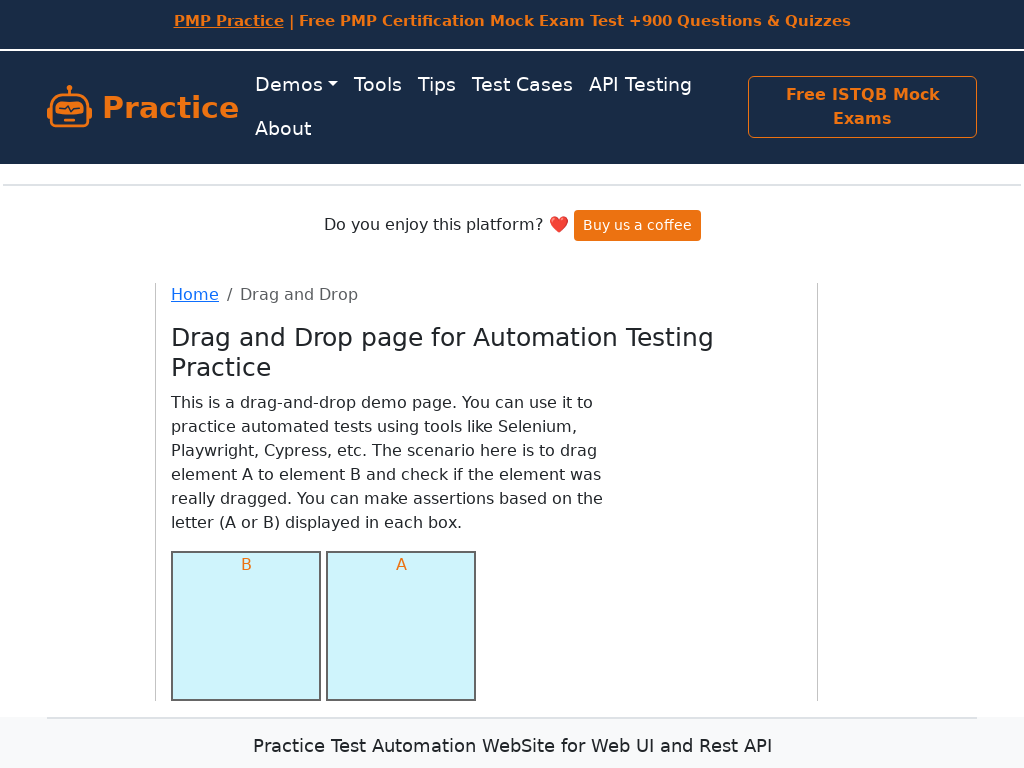

Captured final source text: 'B'
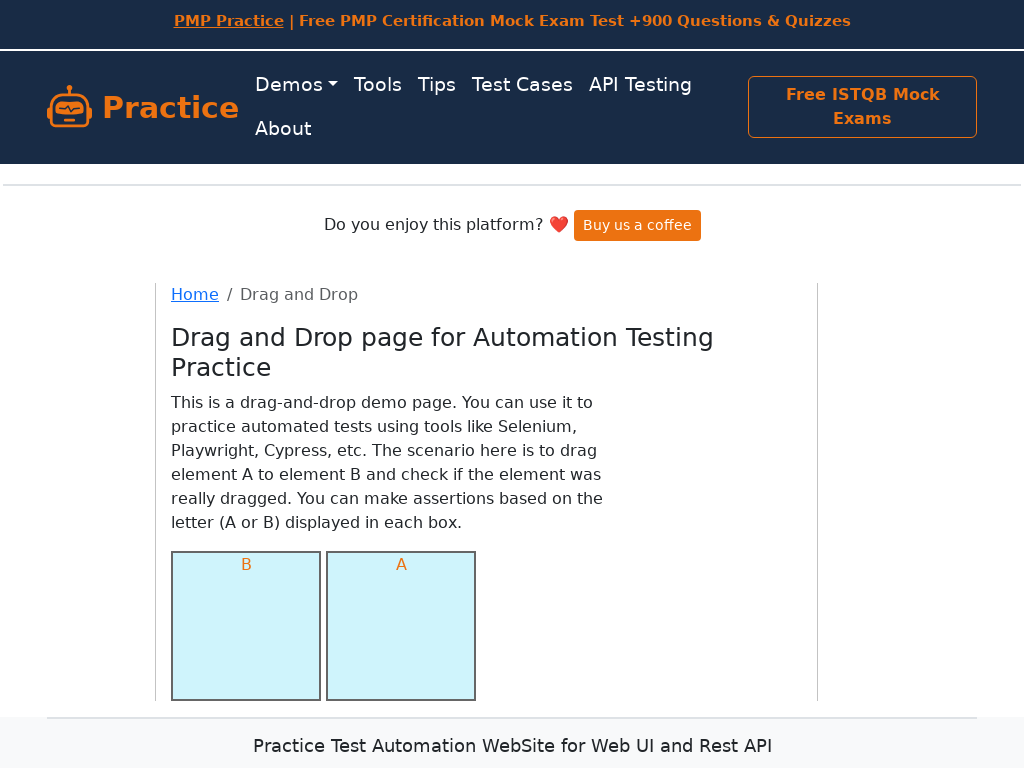

Captured final target text: 'A'
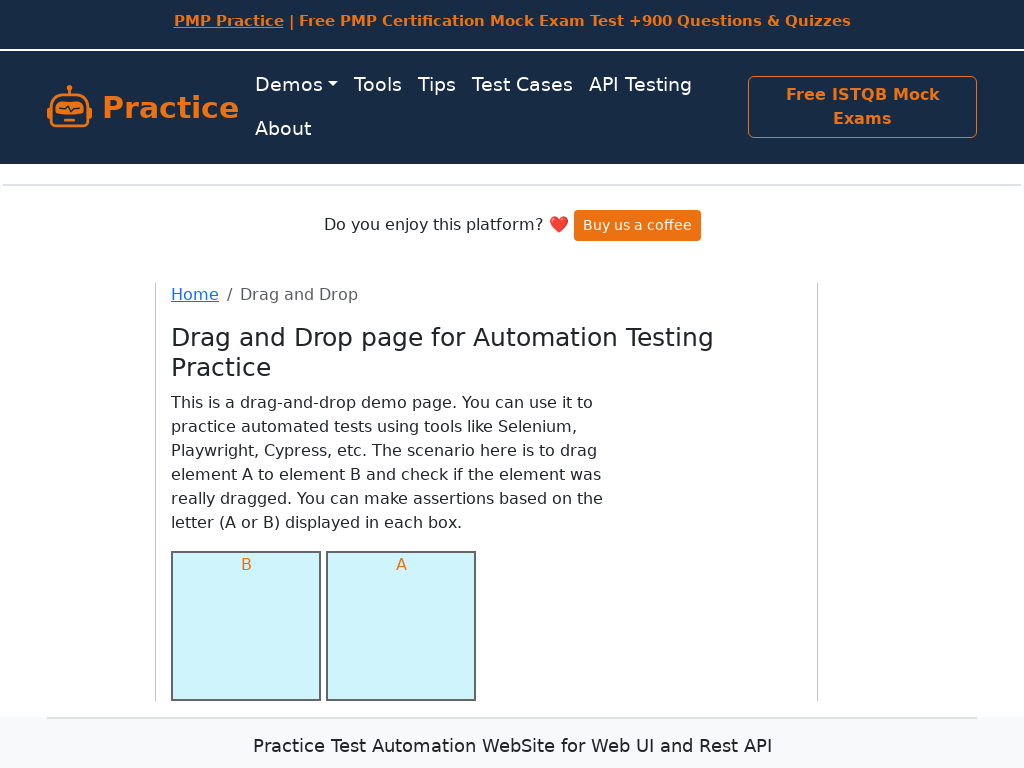

Verified that source element now contains initial target text
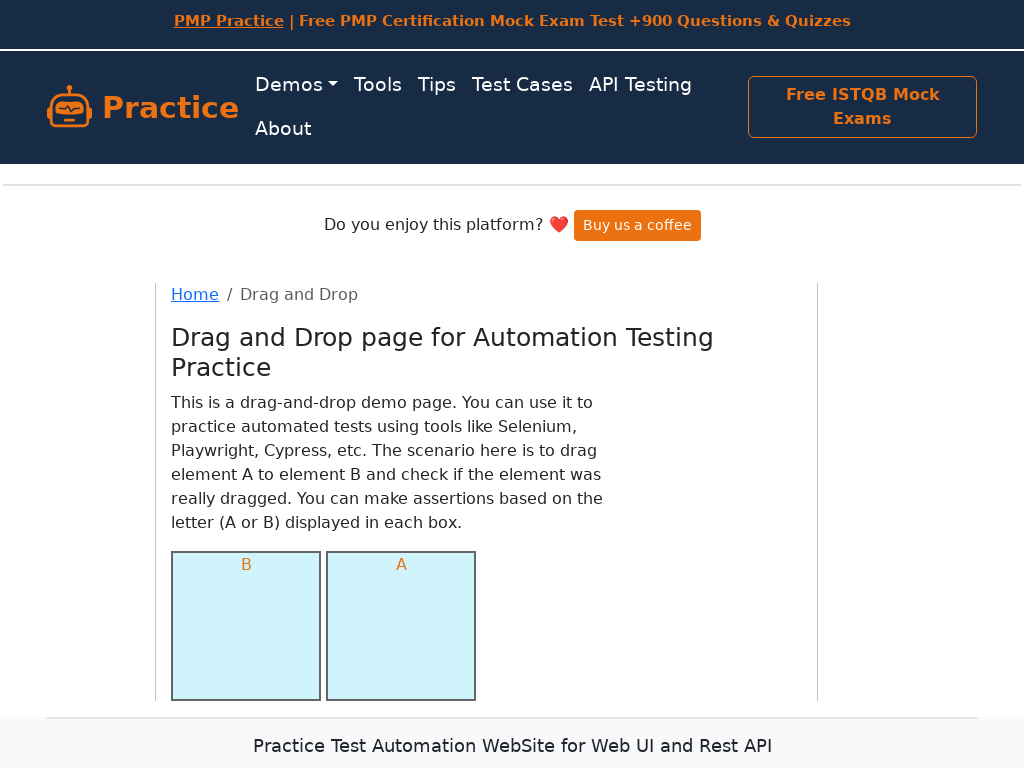

Verified that target element now contains initial source text - drag and drop successful
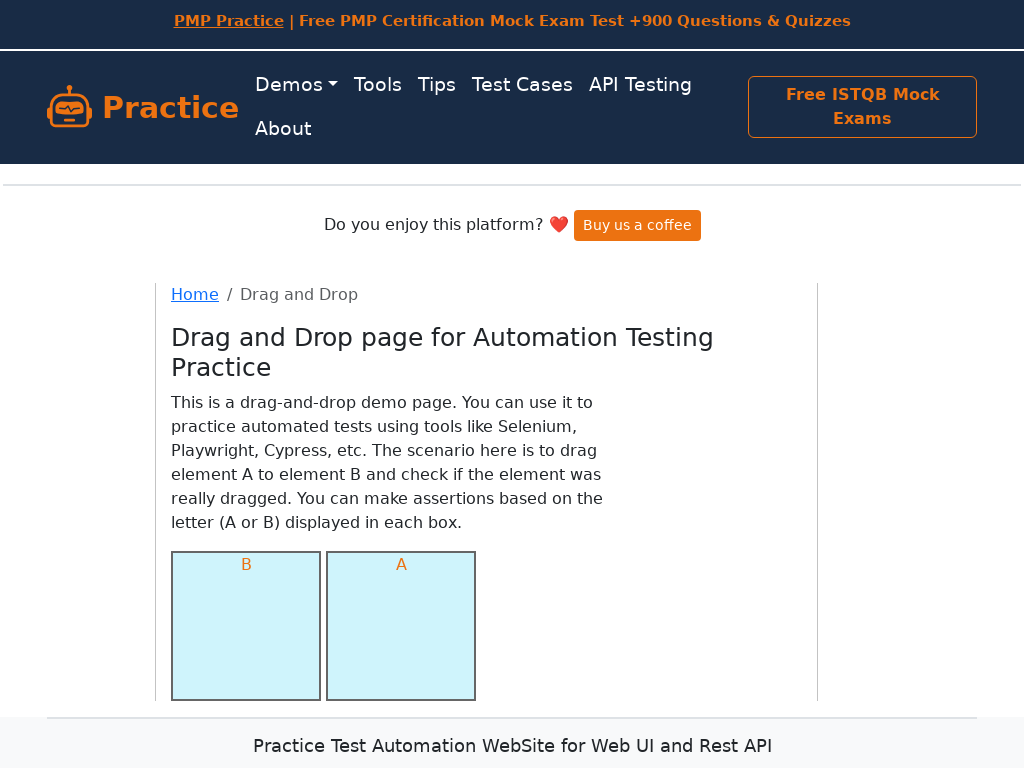

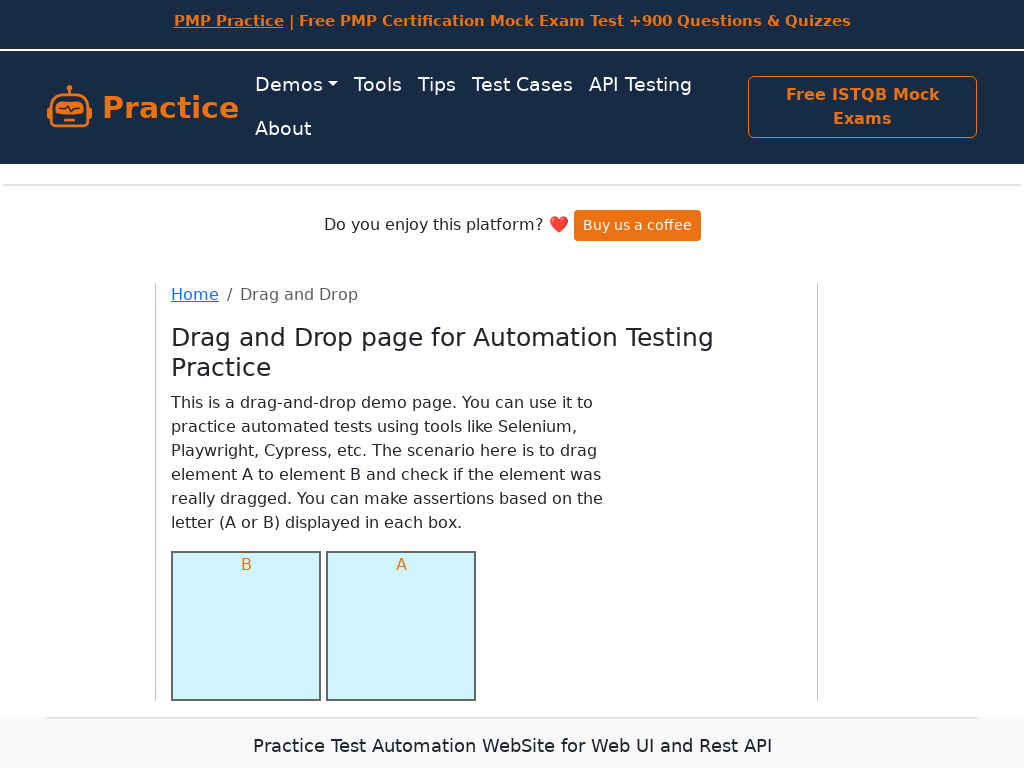